Tests drag and drop functionality by dragging an element into a droppable zone

Starting URL: https://demoqa.com/droppable

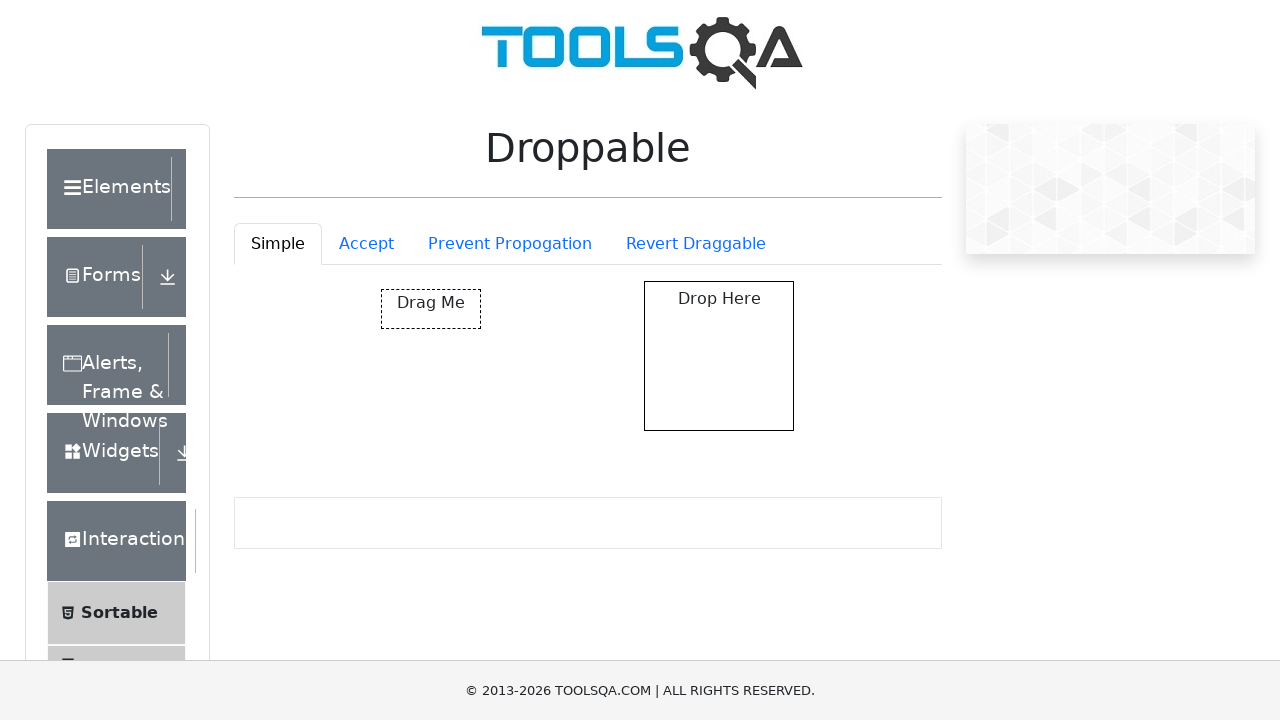

Navigated to droppable demo page
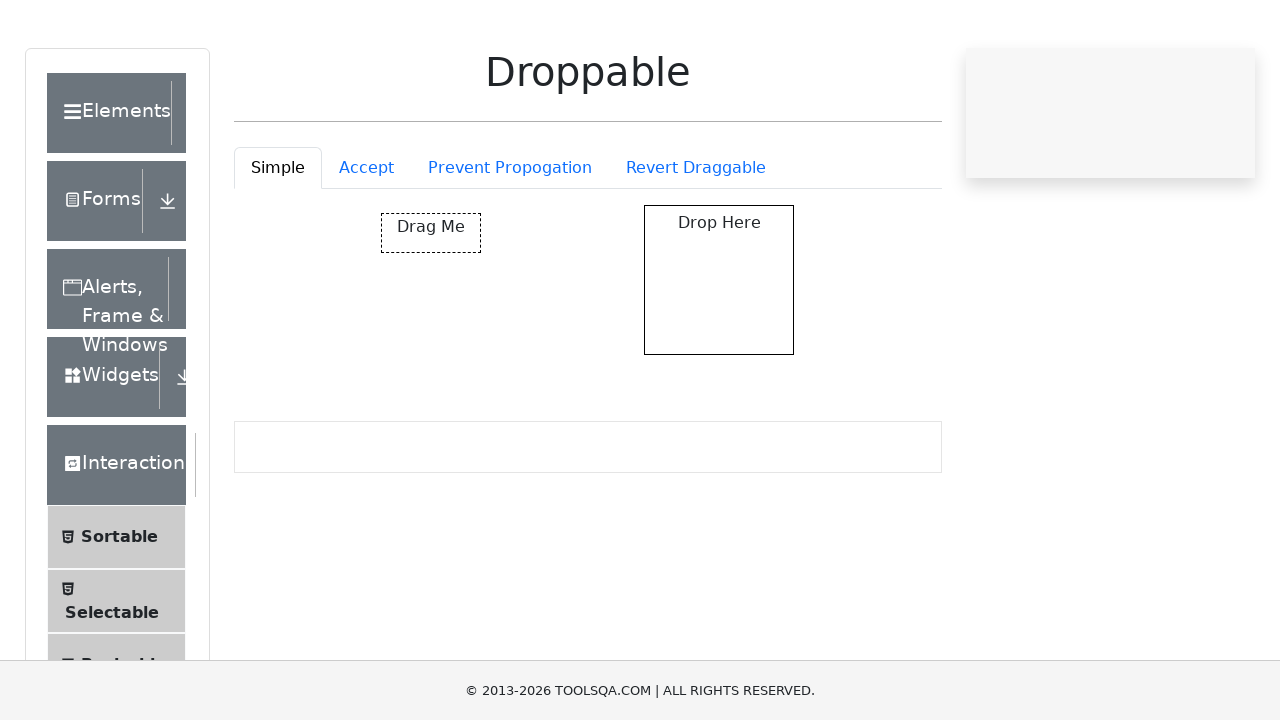

Dragged draggable element into droppable zone at (719, 356)
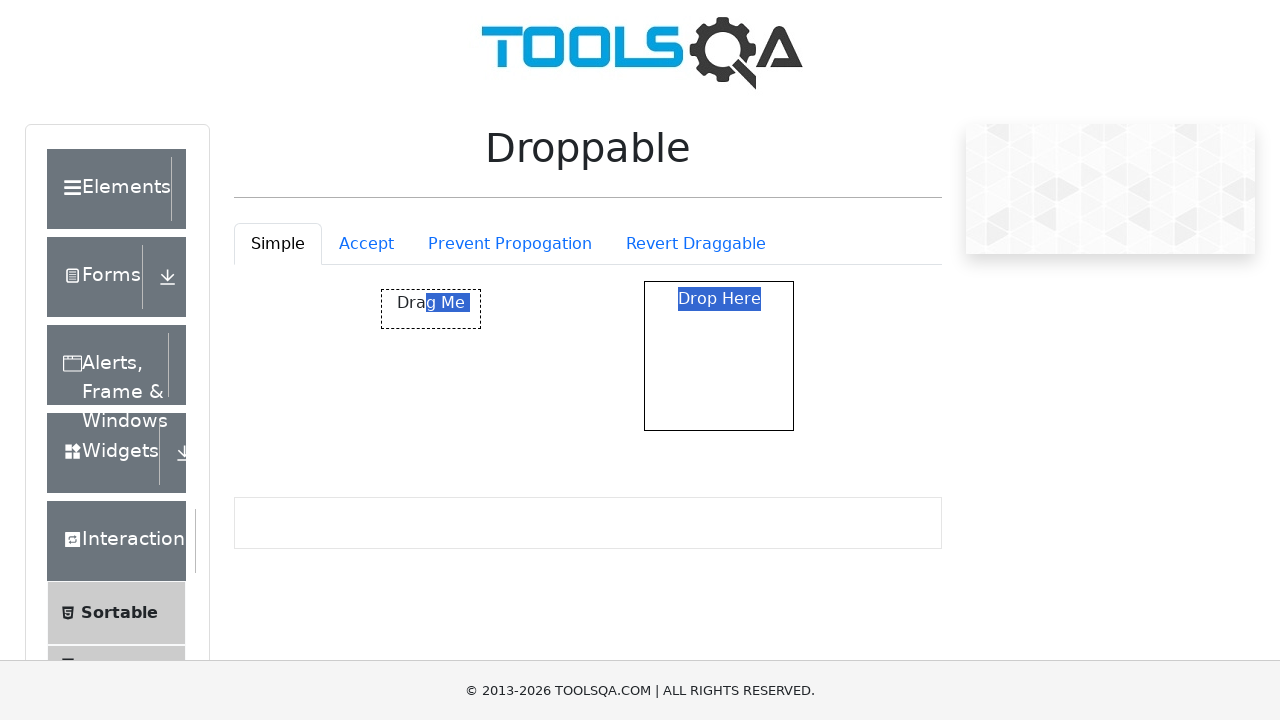

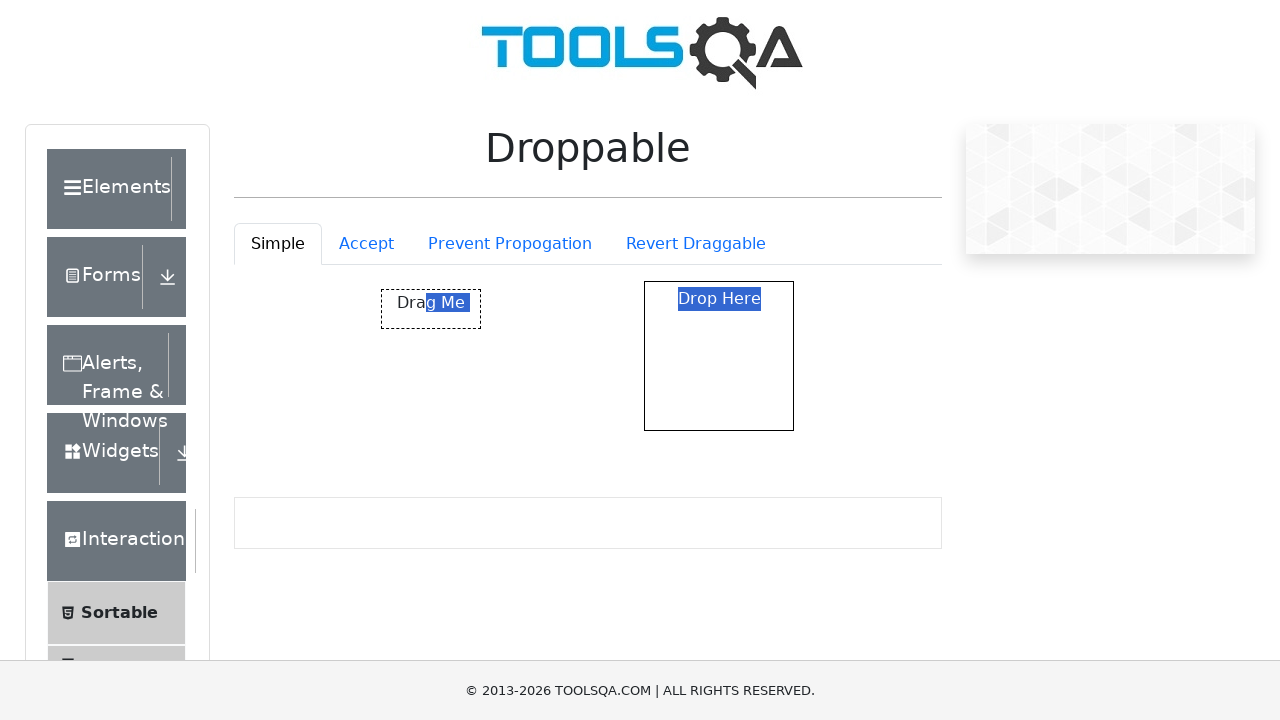